Tests that main and footer sections become visible when todo items are added

Starting URL: https://demo.playwright.dev/todomvc

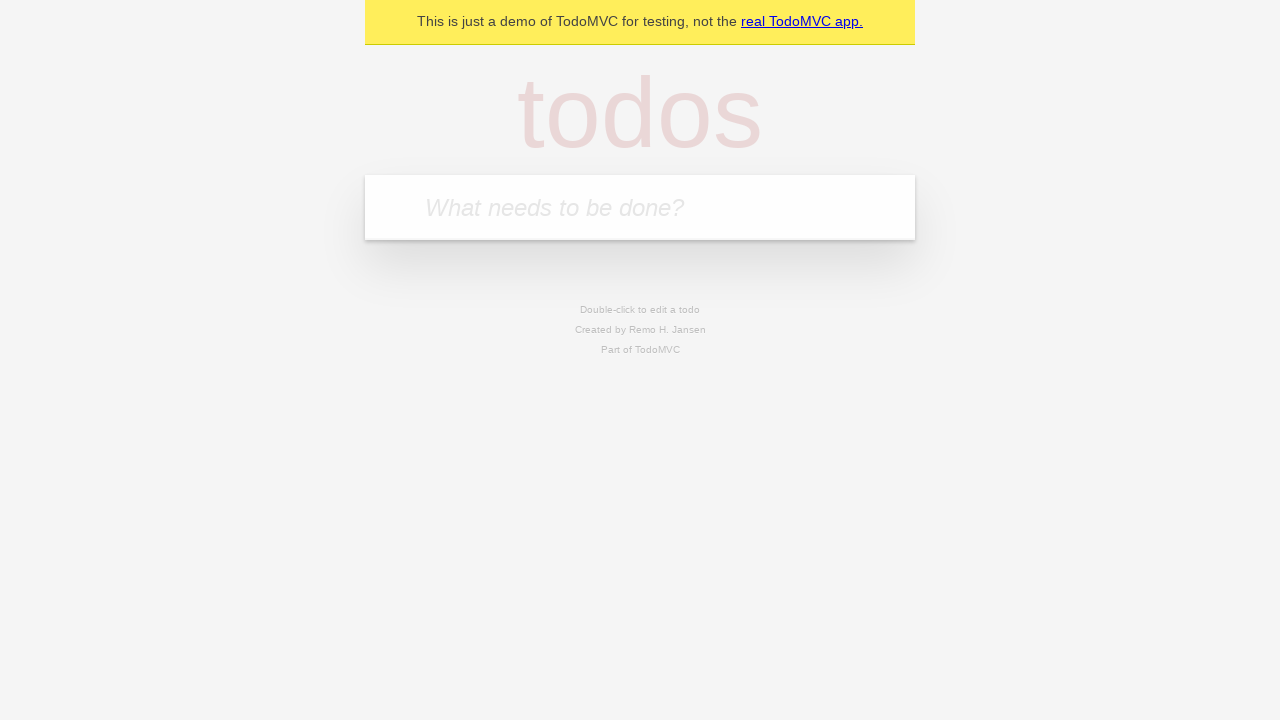

Filled new todo input with 'buy some cheese' on .new-todo
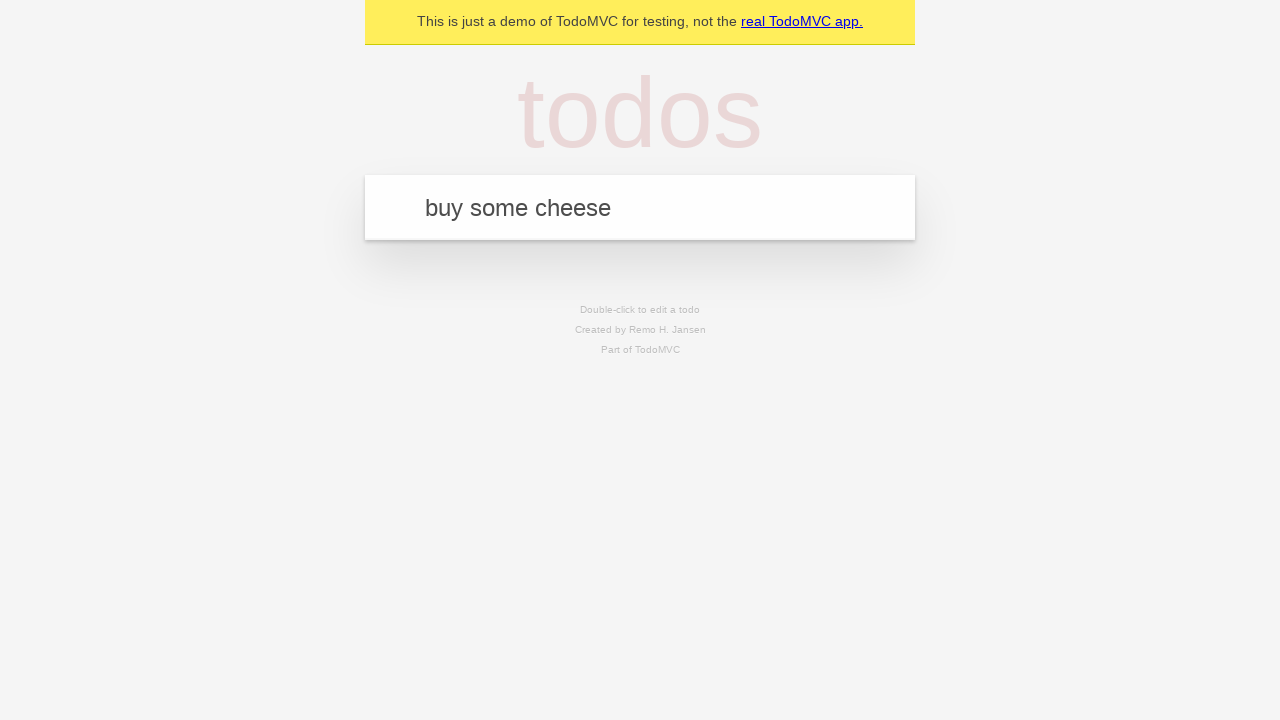

Pressed Enter to create the todo item on .new-todo
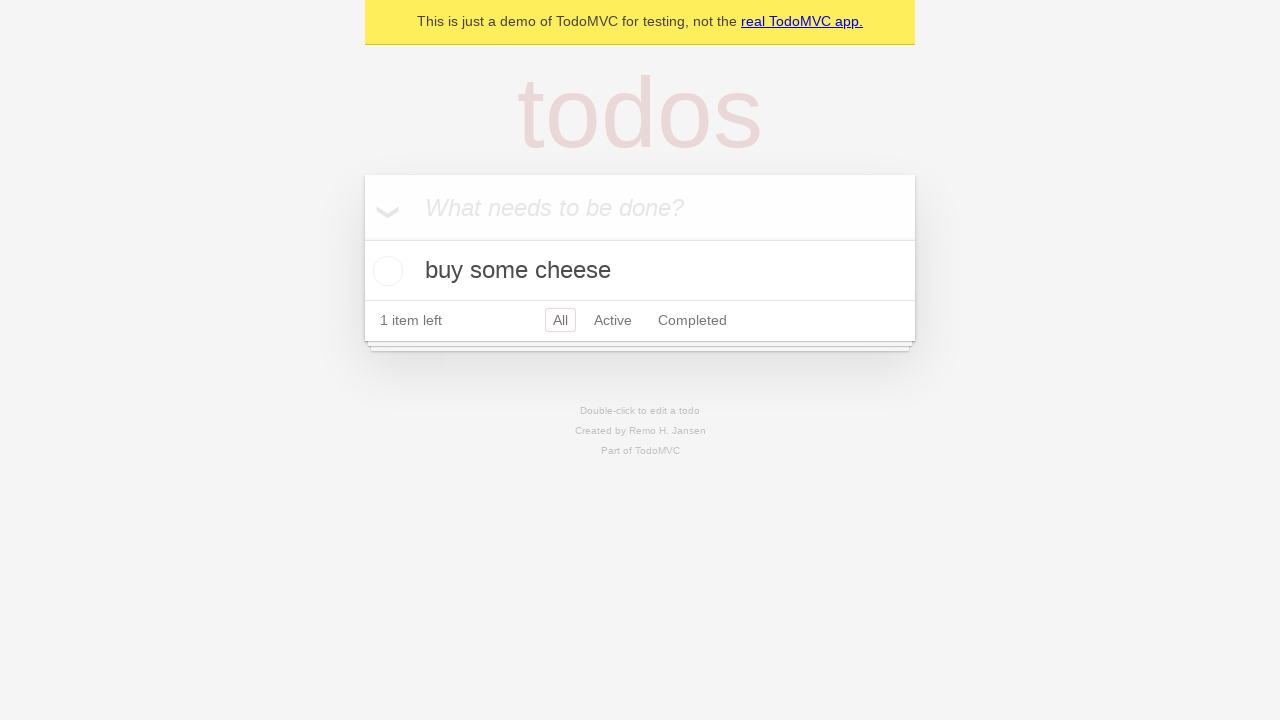

Main section became visible after adding todo
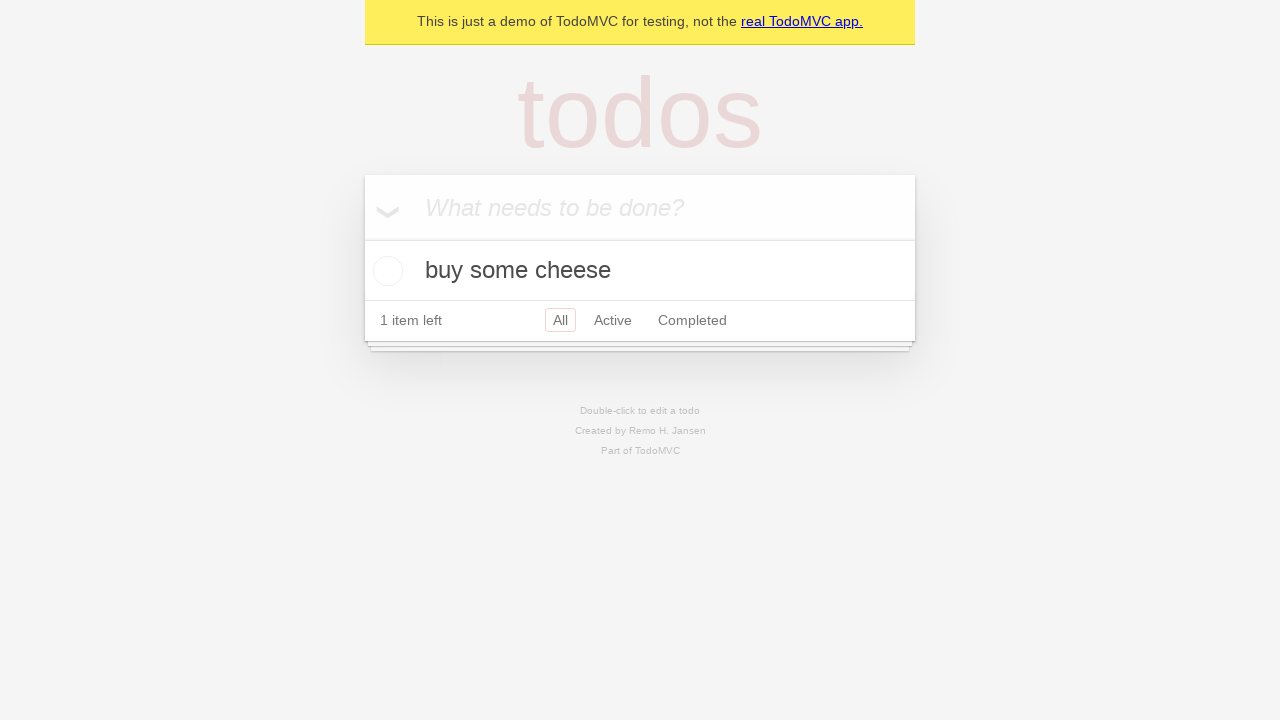

Footer section became visible after adding todo
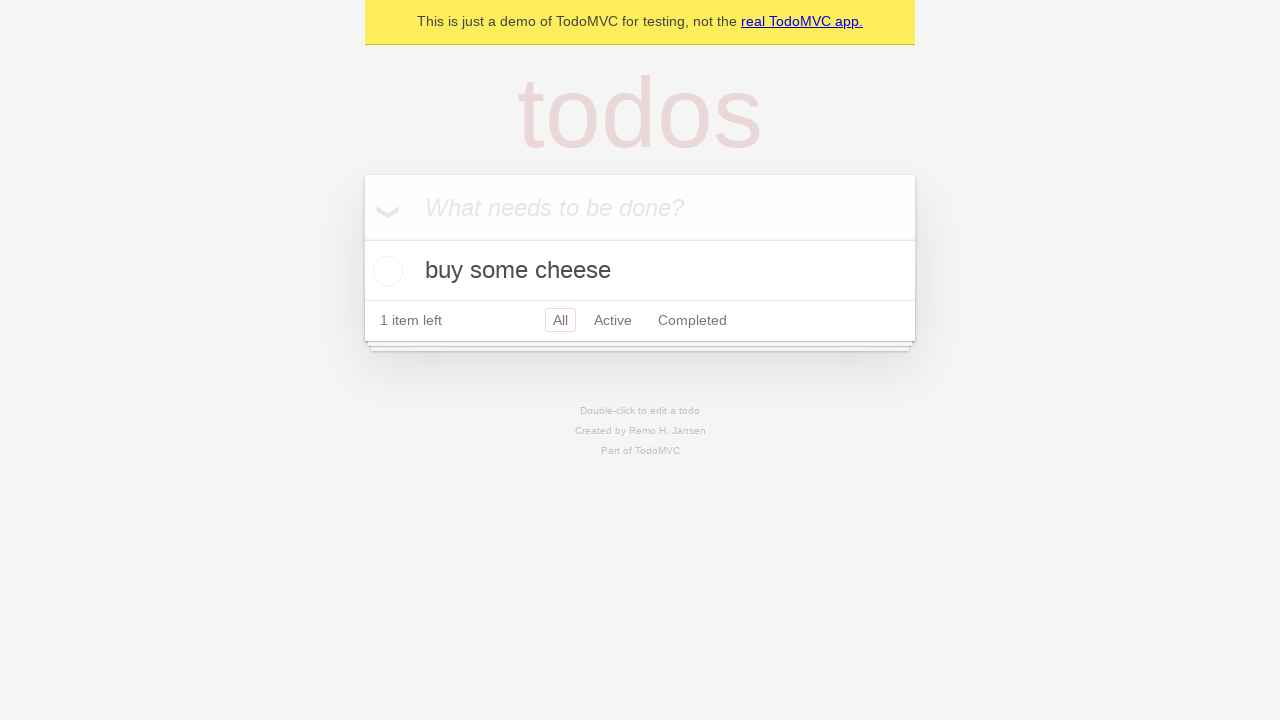

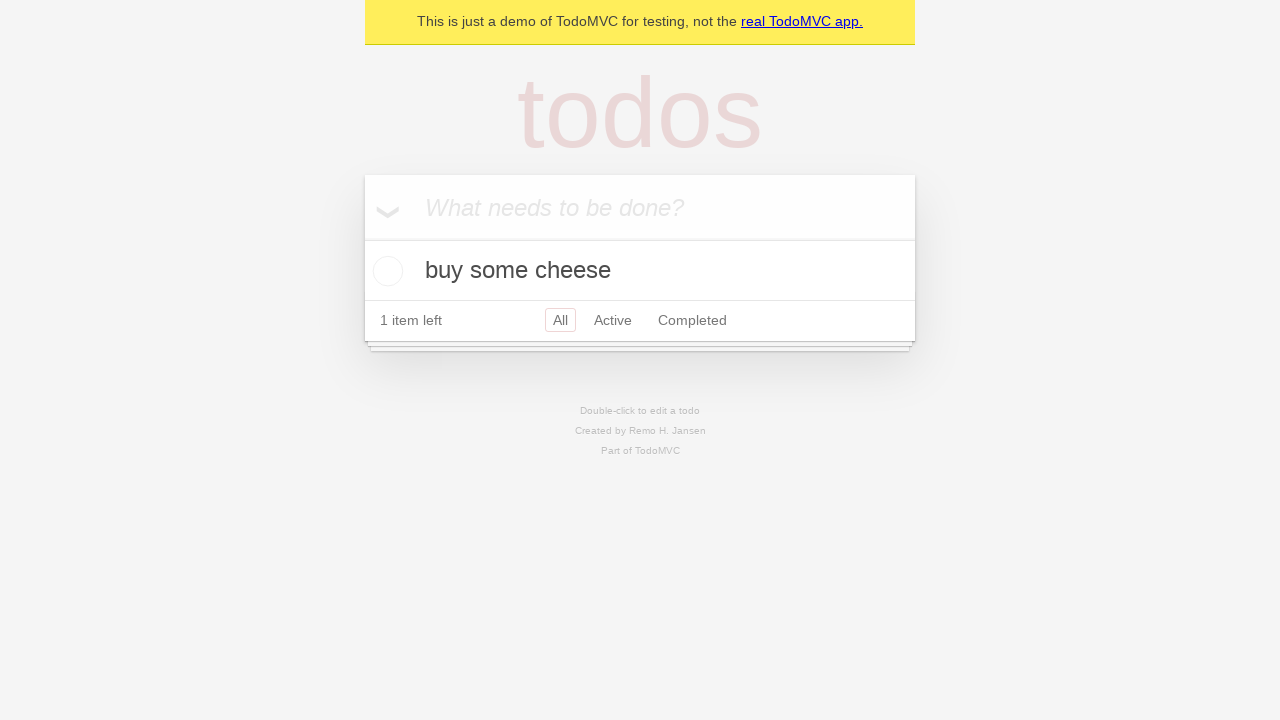